Navigates to the trends24.in website for a specific location and verifies that the trending topics list is displayed with trend items.

Starting URL: https://trends24.in/united-states

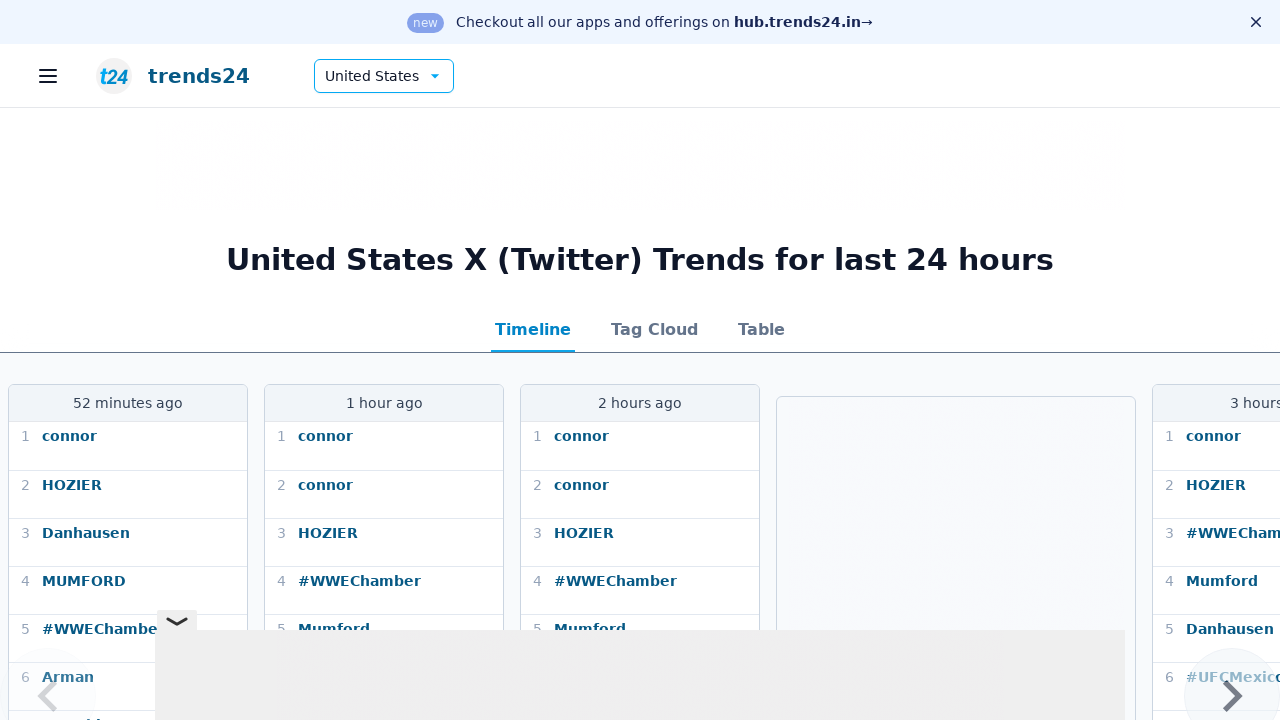

Waited for trend card list to be visible
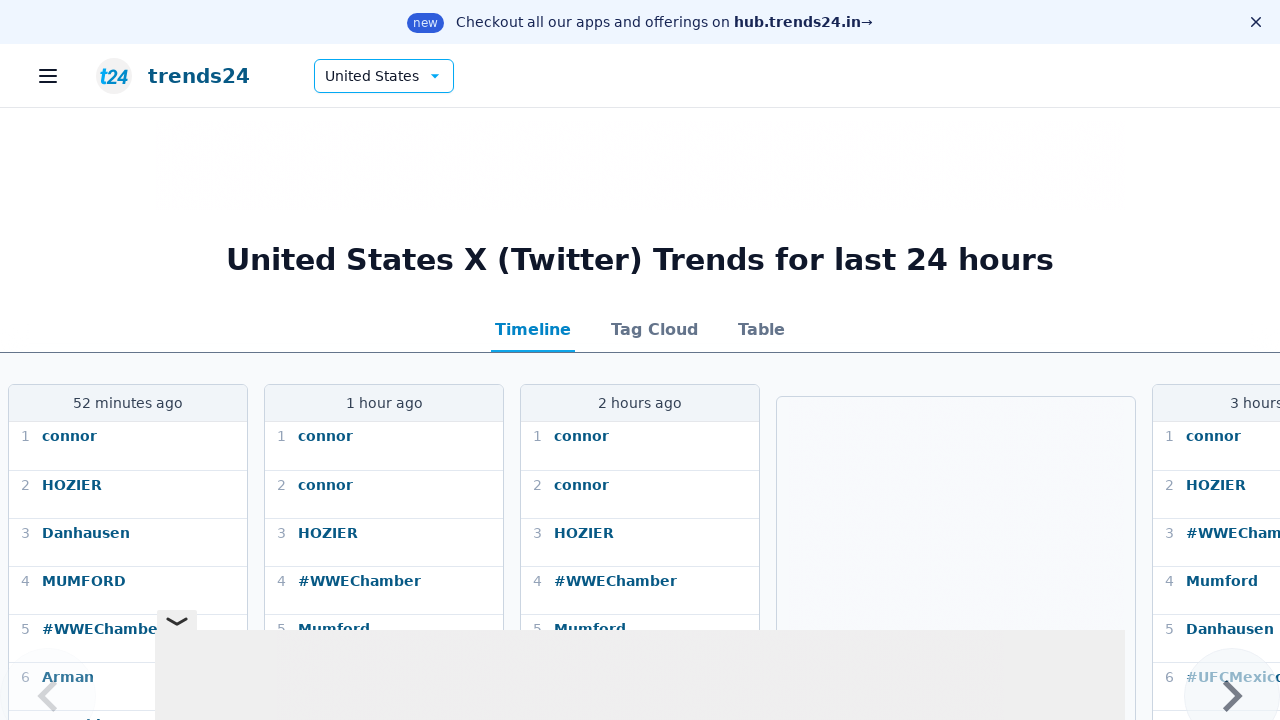

Verified trend items are present in the list
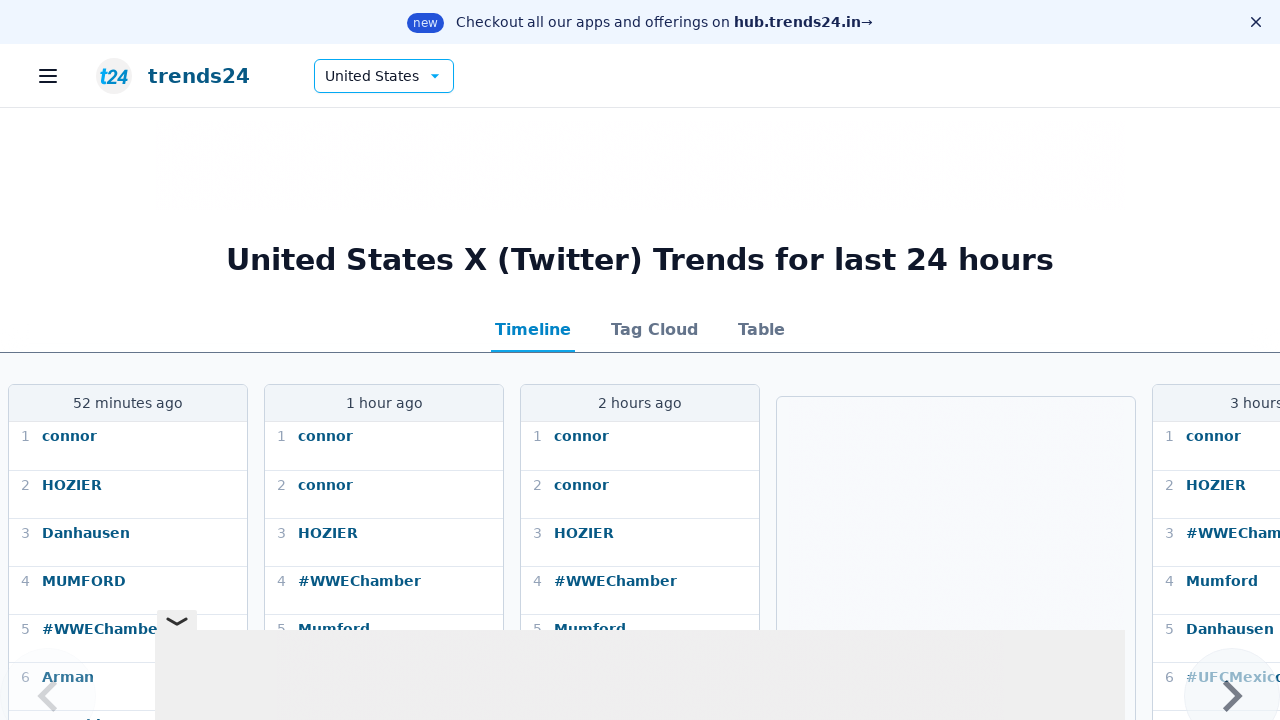

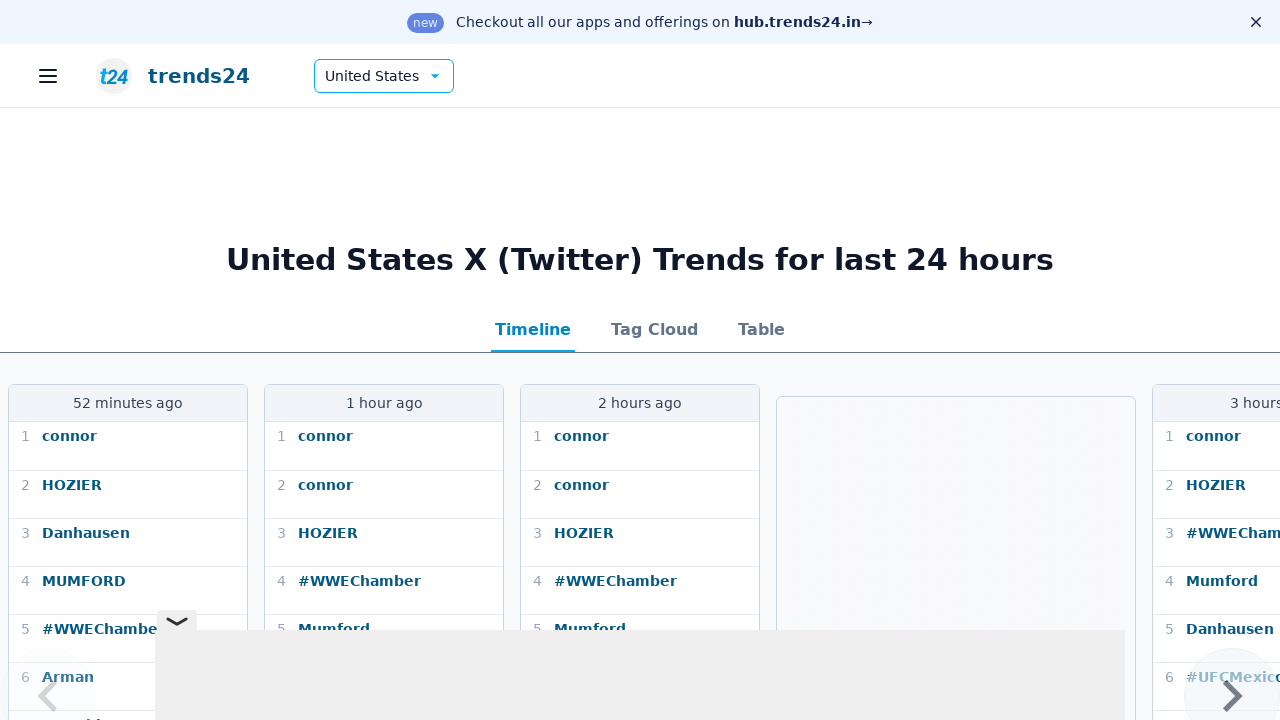